Tests tooltip functionality by hovering over an age input field and verifying the tooltip text appears

Starting URL: https://automationfc.github.io/jquery-tooltip/

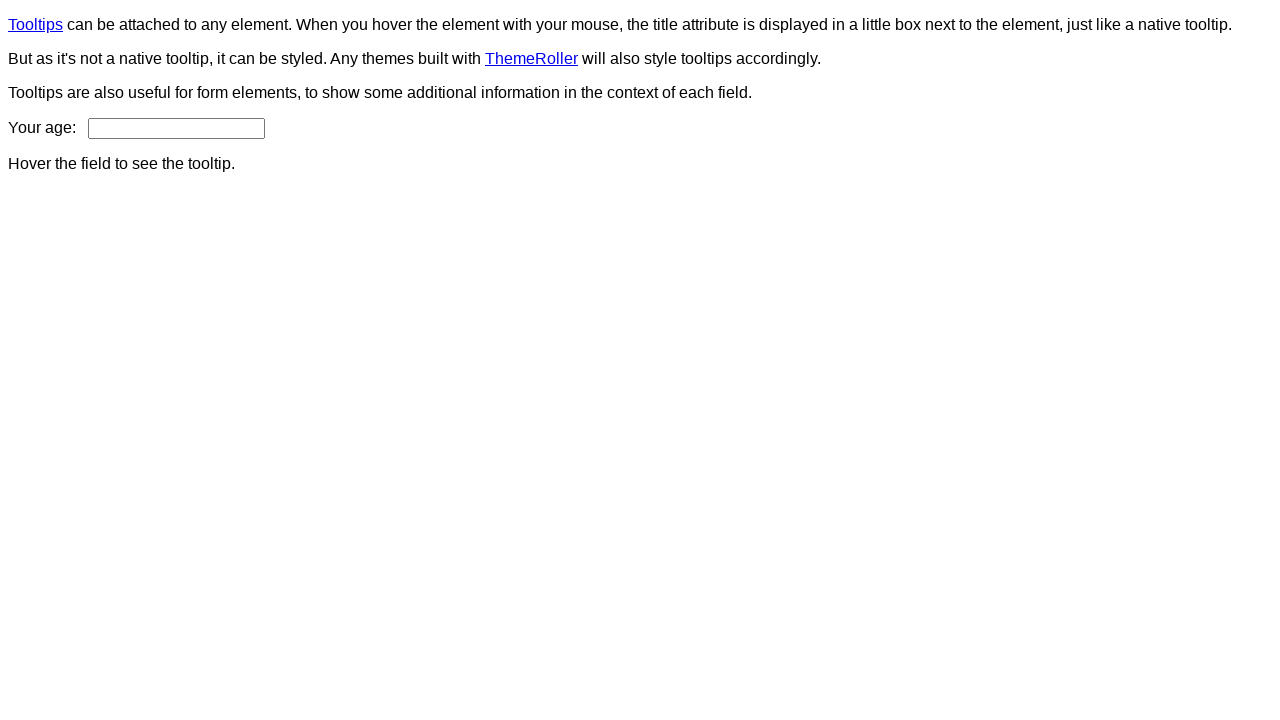

Hovered over age input field to trigger tooltip at (176, 128) on input#age
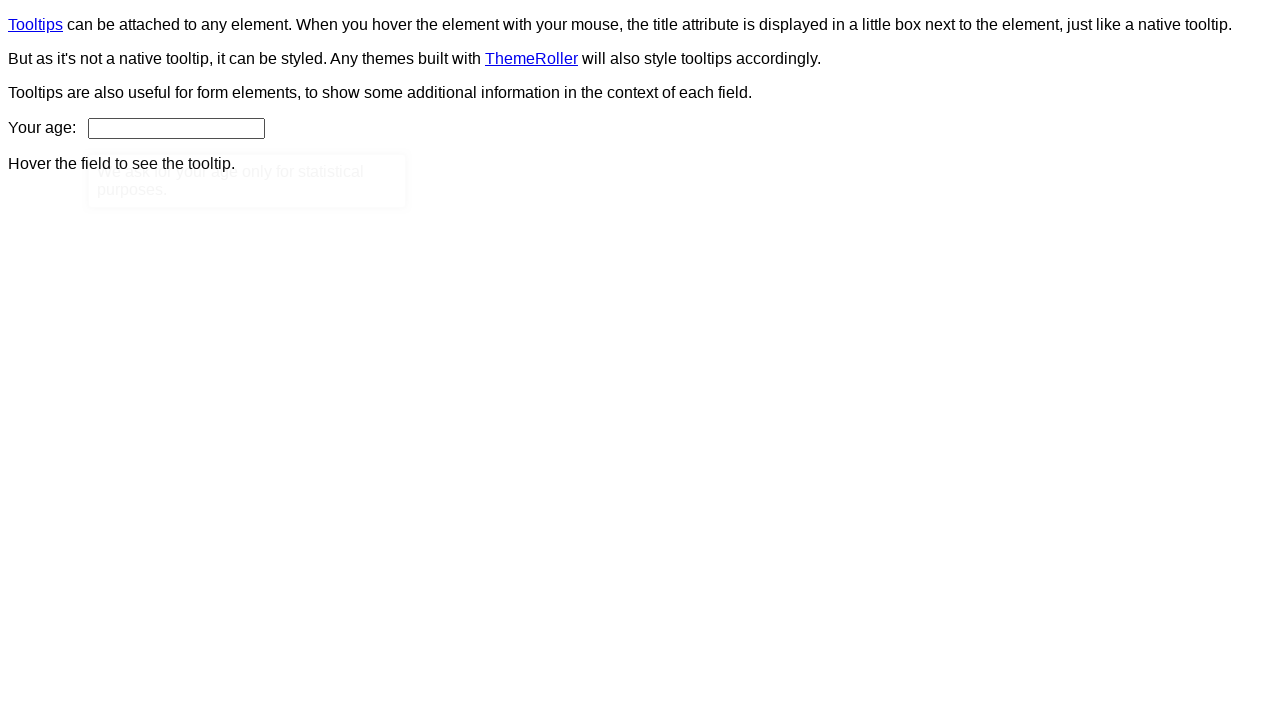

Tooltip content element appeared
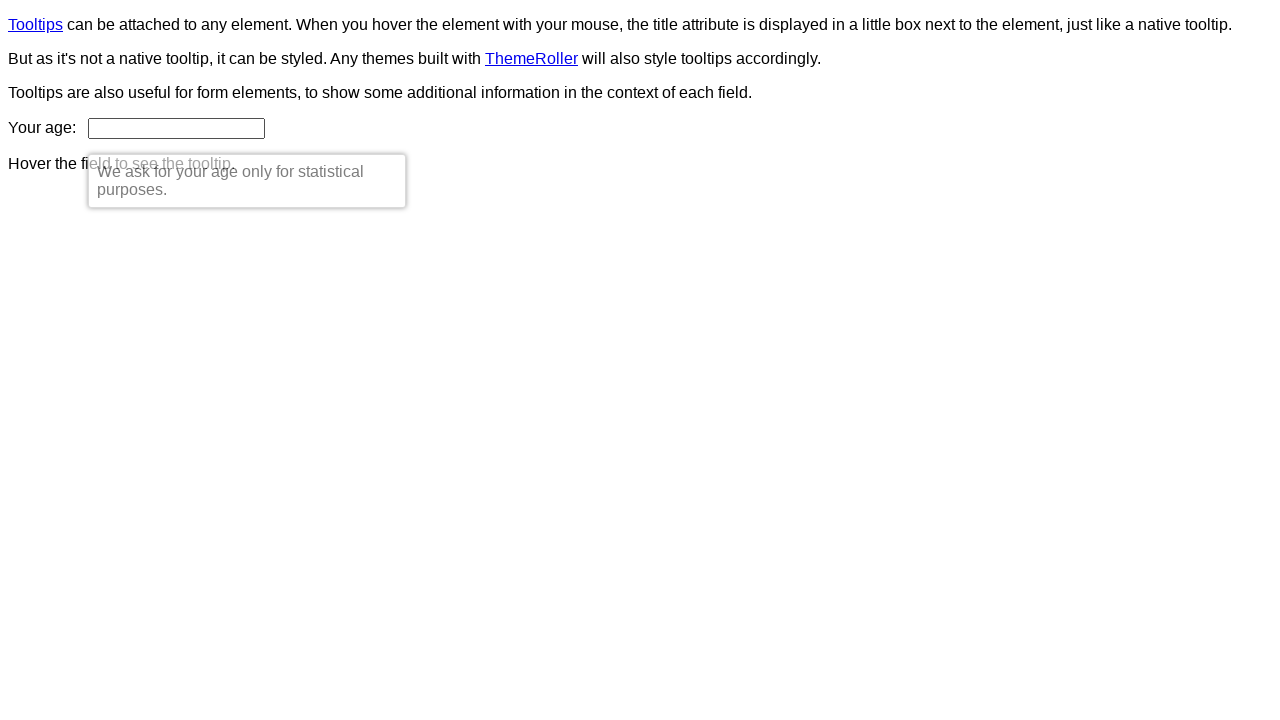

Verified tooltip text matches expected content: 'We ask for your age only for statistical purposes.'
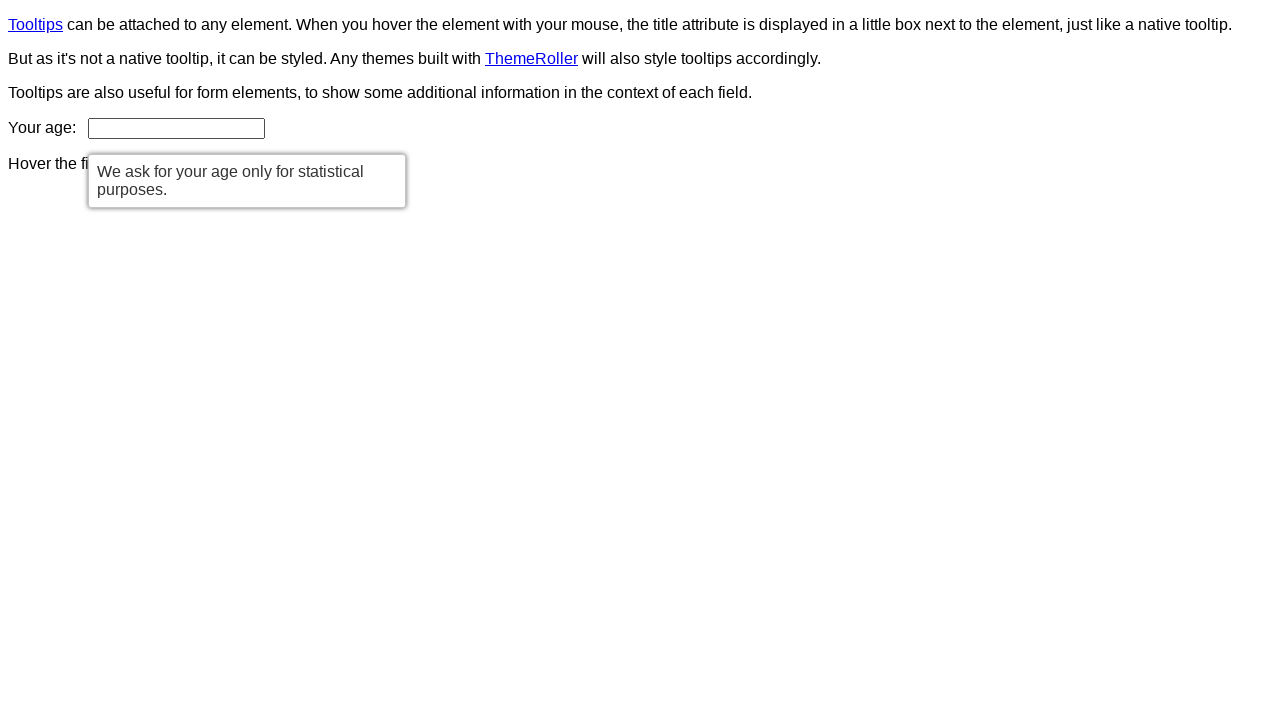

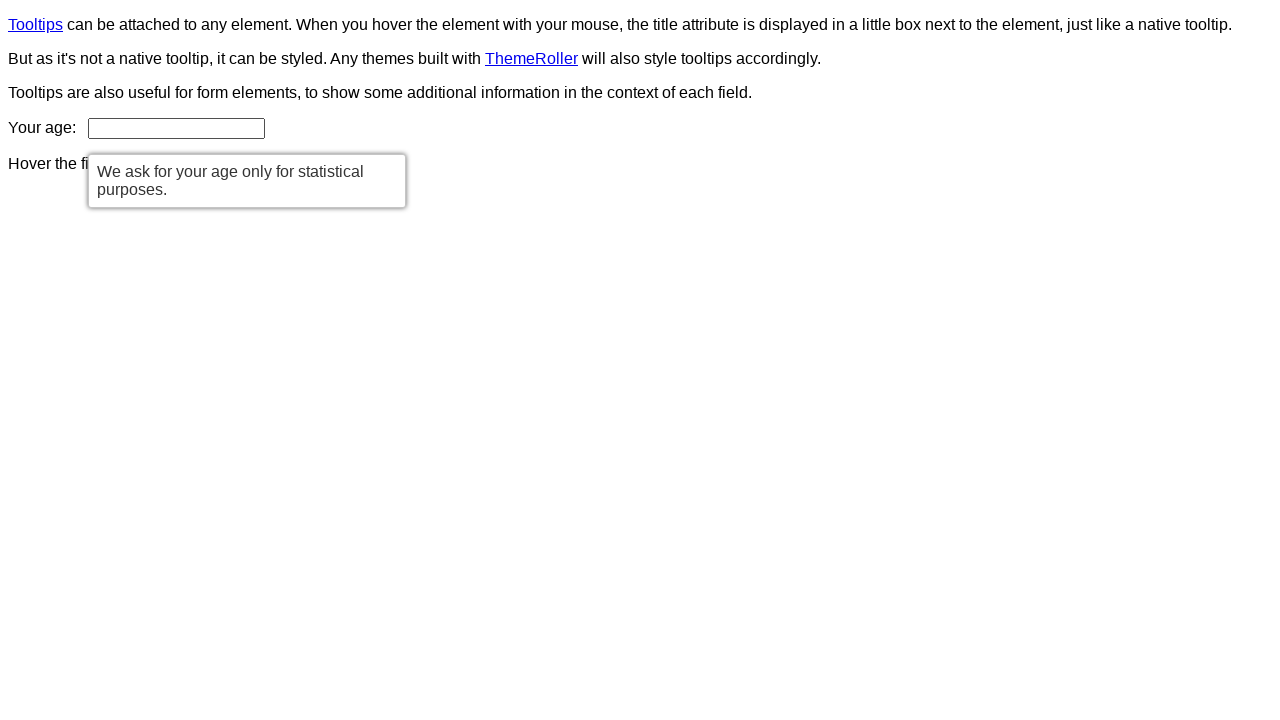